Tests the confirm dialog by clicking the confirm button, accepting it to verify 'true' response, then dismissing it to verify 'false' response

Starting URL: https://bonigarcia.dev/selenium-webdriver-java/dialog-boxes.html

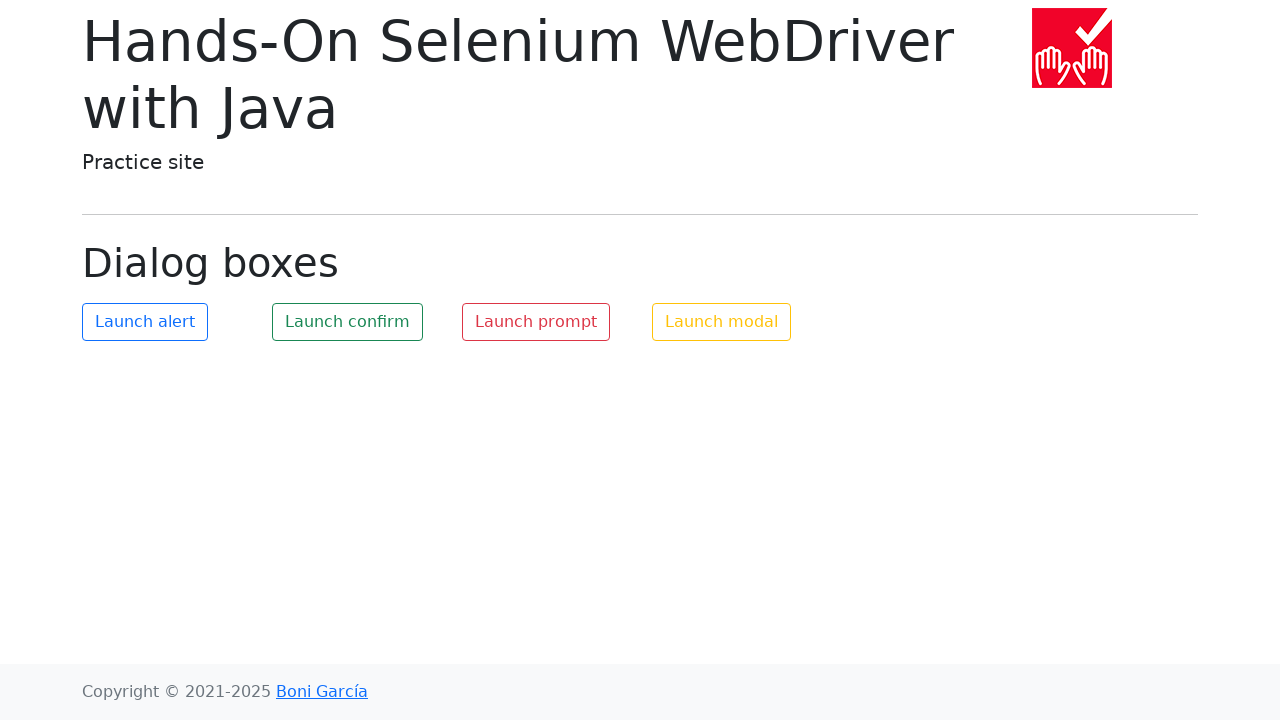

Clicked confirm button and accepted dialog with message 'Is this correct?' at (348, 322) on #my-confirm
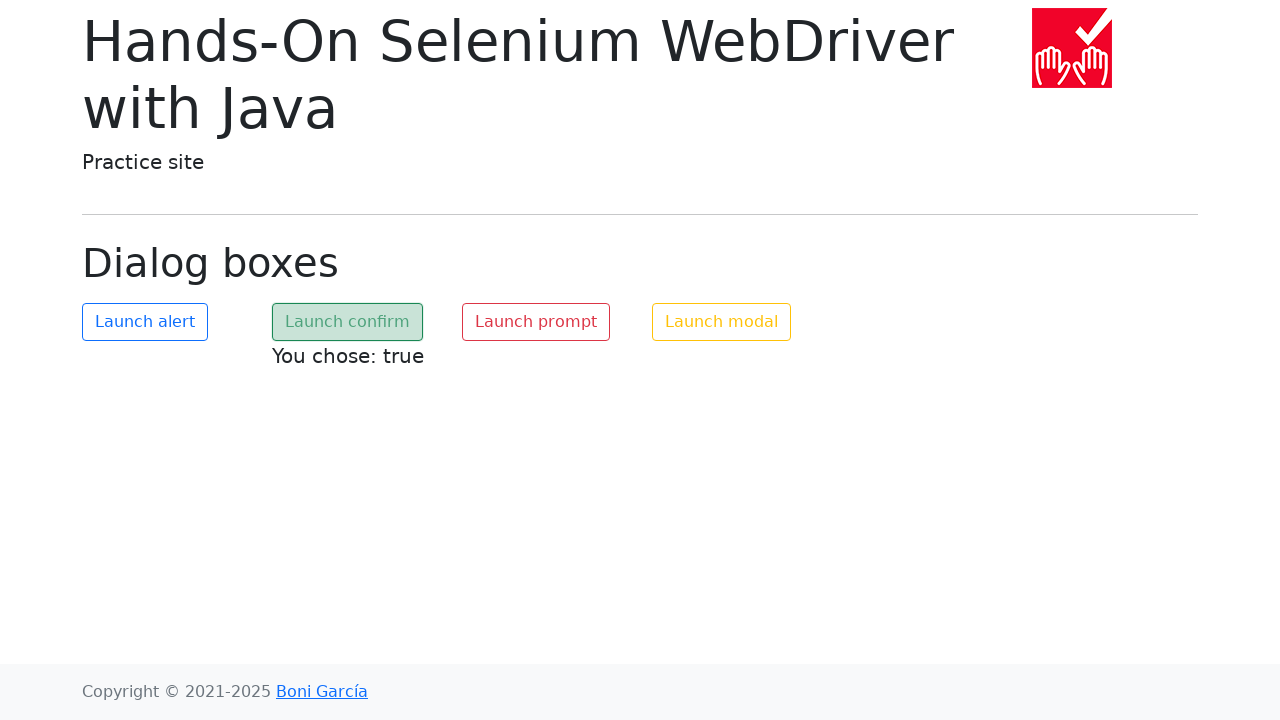

Confirm text element loaded after accepting dialog
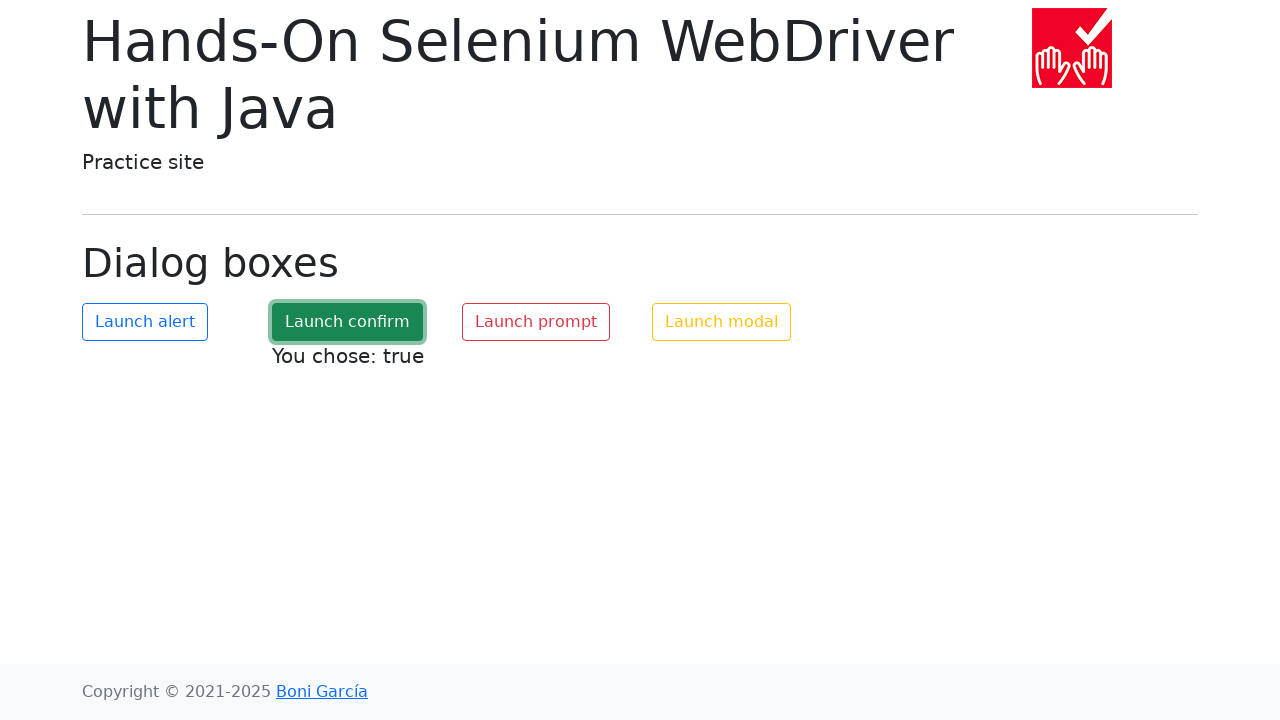

Verified confirm text displays 'You chose: true' after accepting
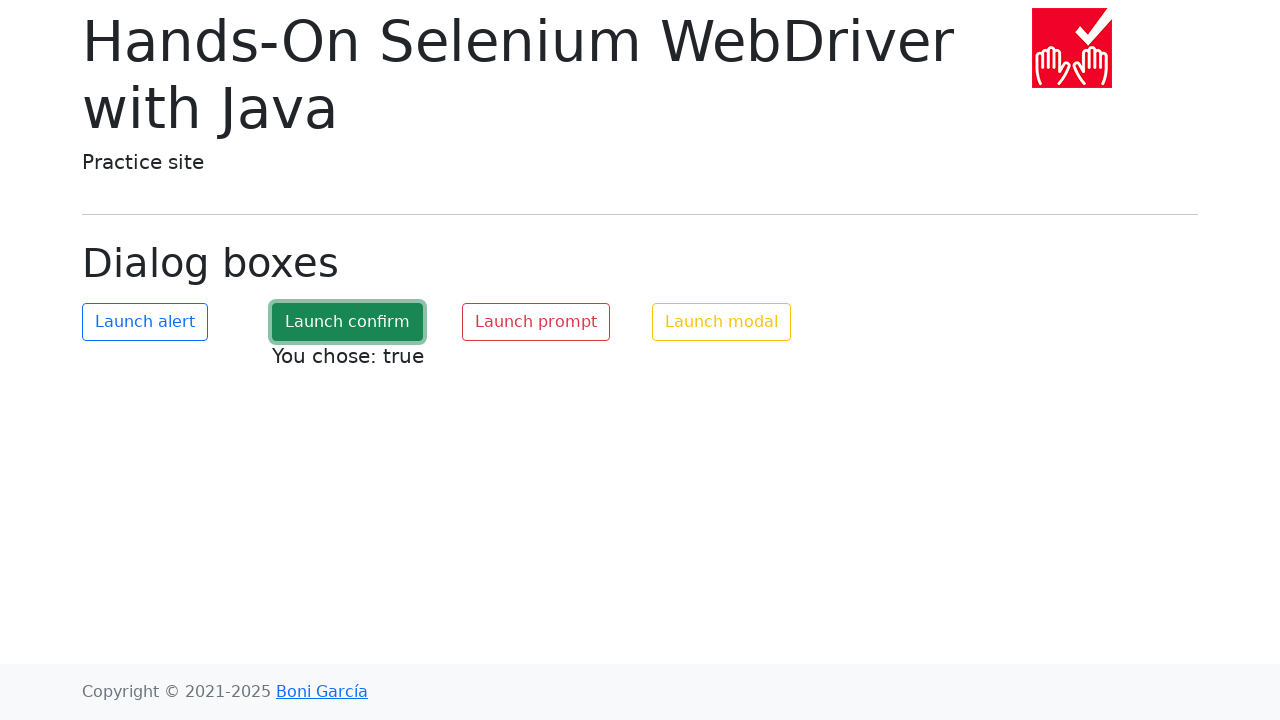

Clicked confirm button and dismissed the dialog at (348, 322) on #my-confirm
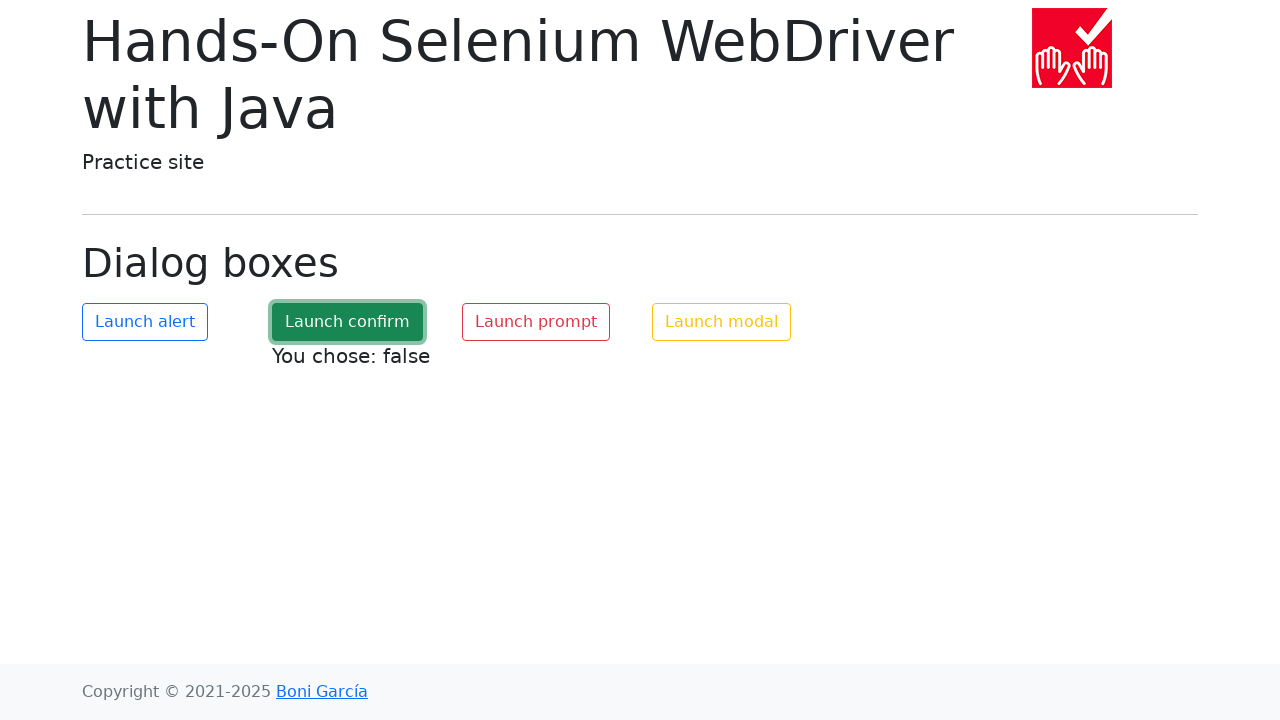

Confirm text updated to 'You chose: false' after dismissing dialog
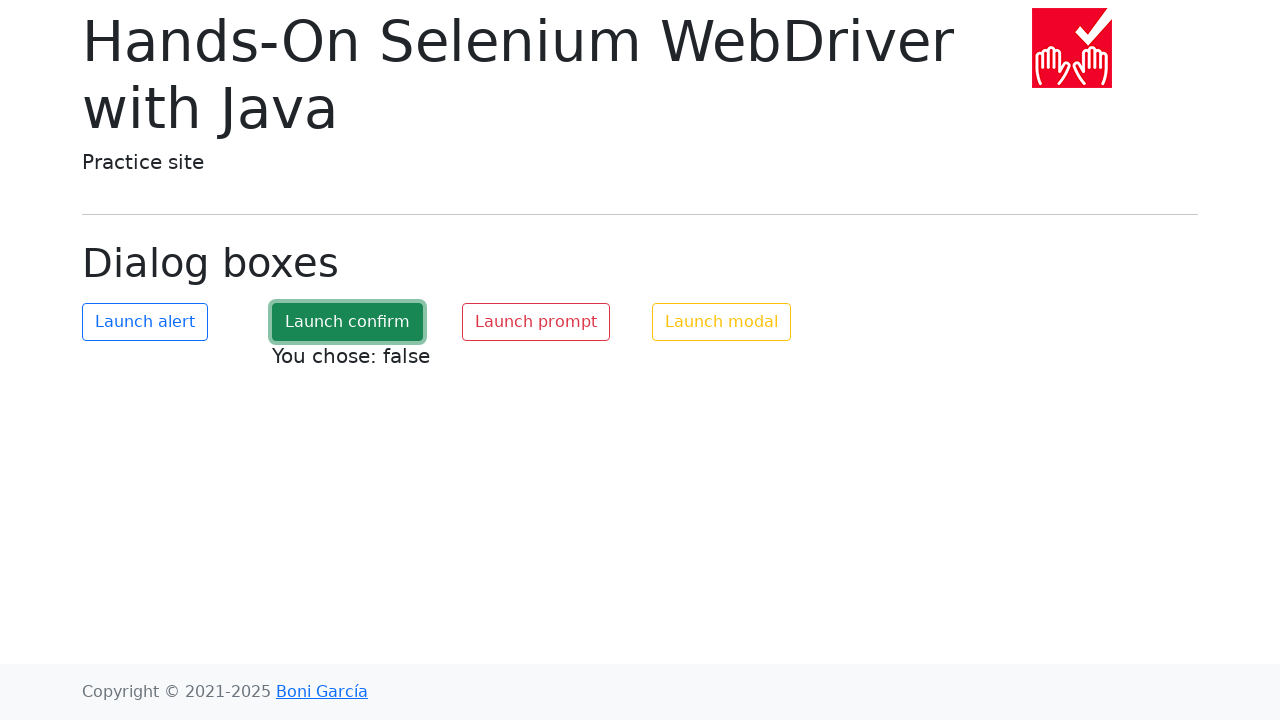

Verified confirm text displays 'You chose: false' after dismissing
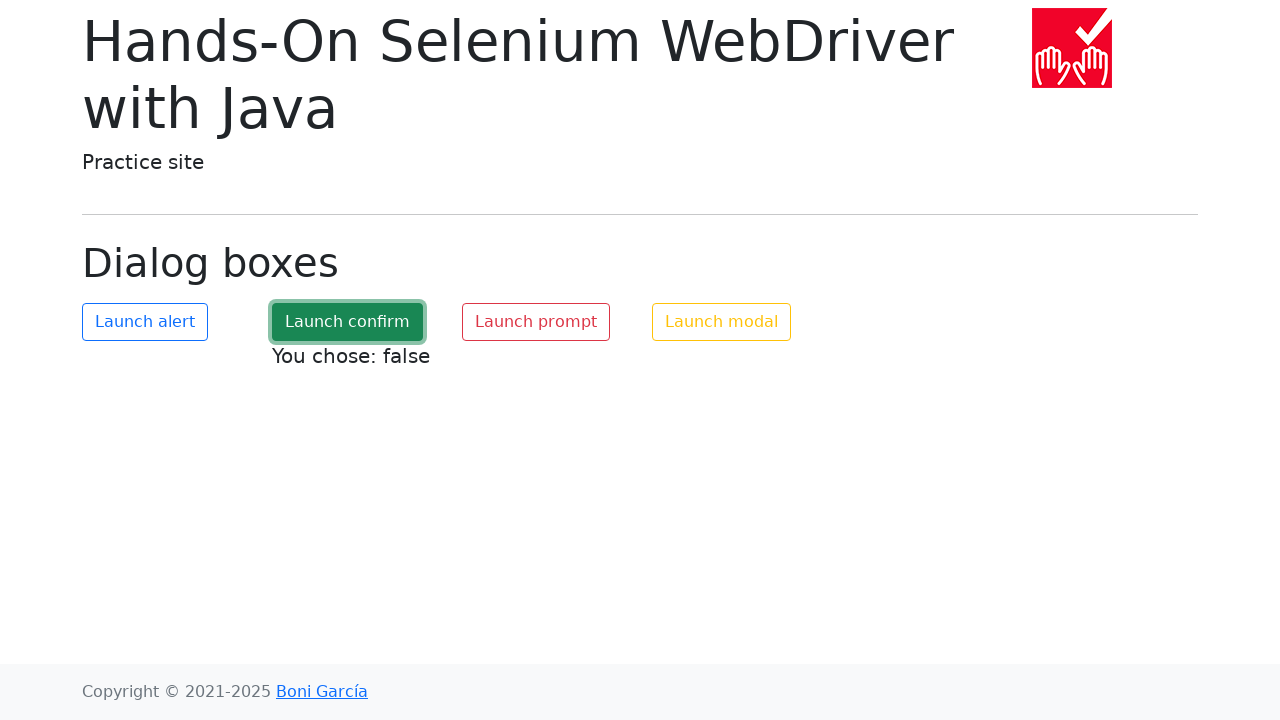

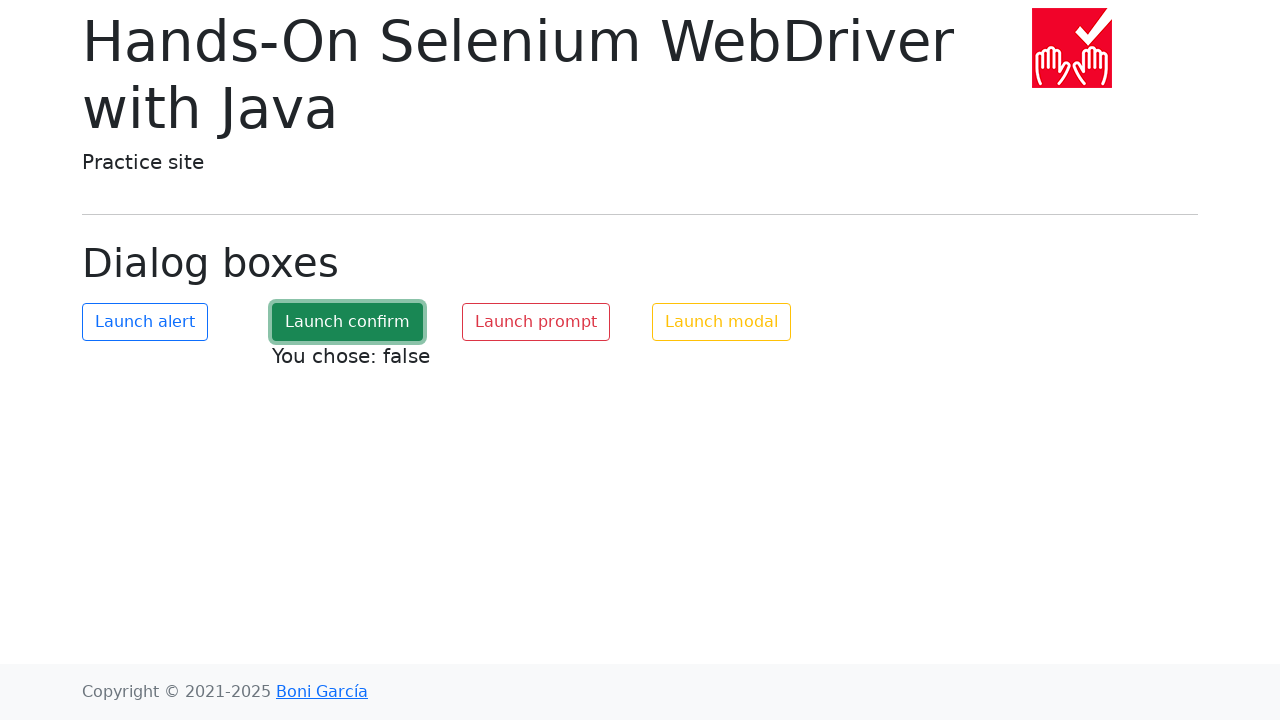